Tests clicking through all radio buttons on the automation practice page by iterating through each radio button element and clicking them

Starting URL: https://www.rahulshettyacademy.com/AutomationPractice/

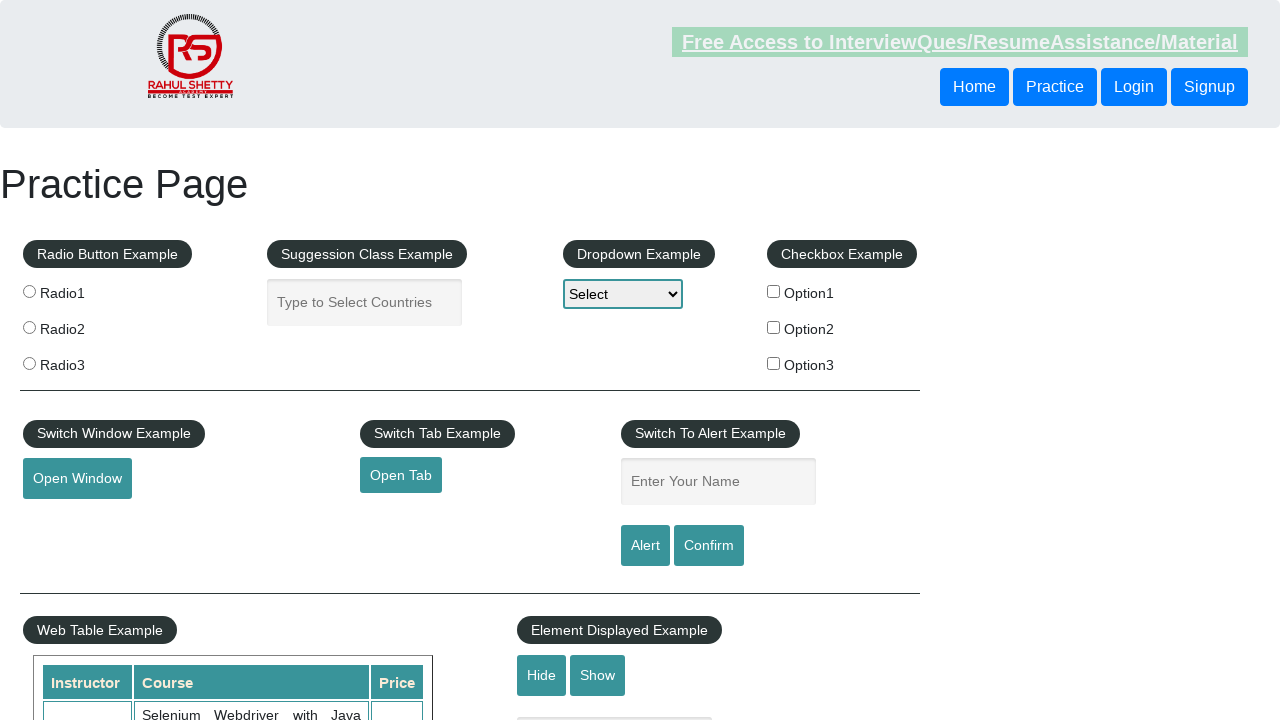

Waited for radio buttons to load on automation practice page
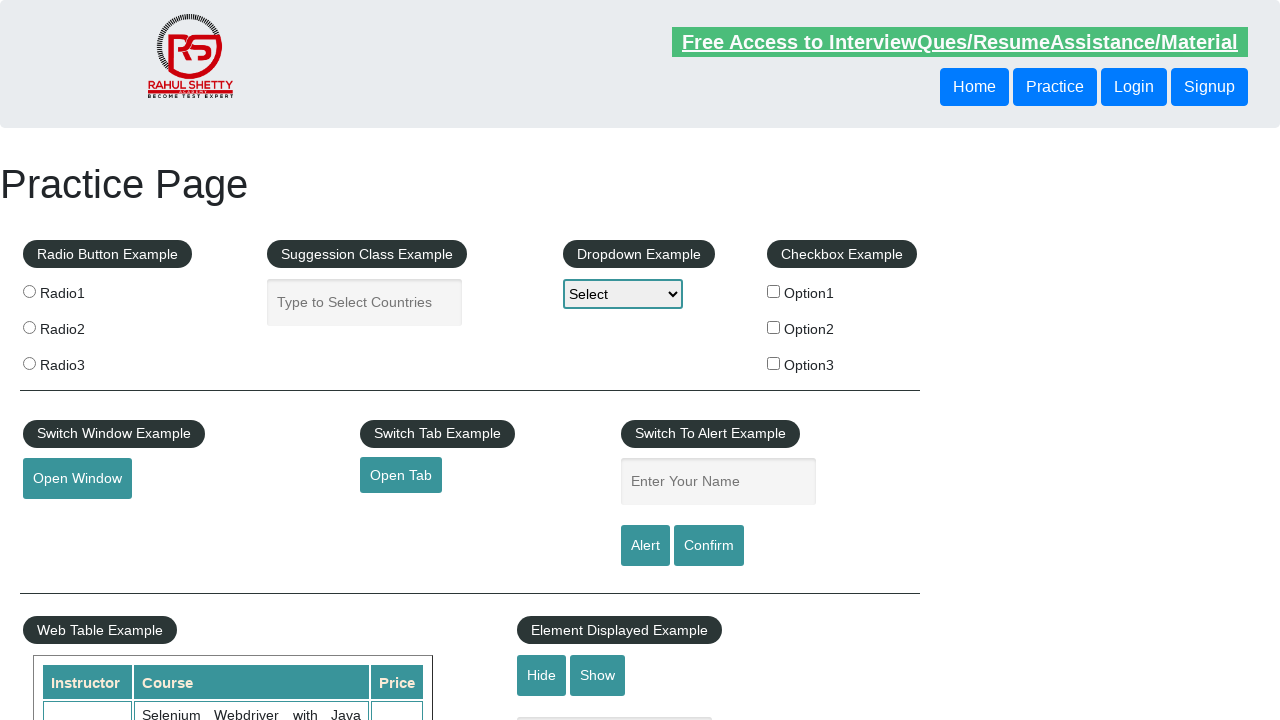

Located all radio button elements
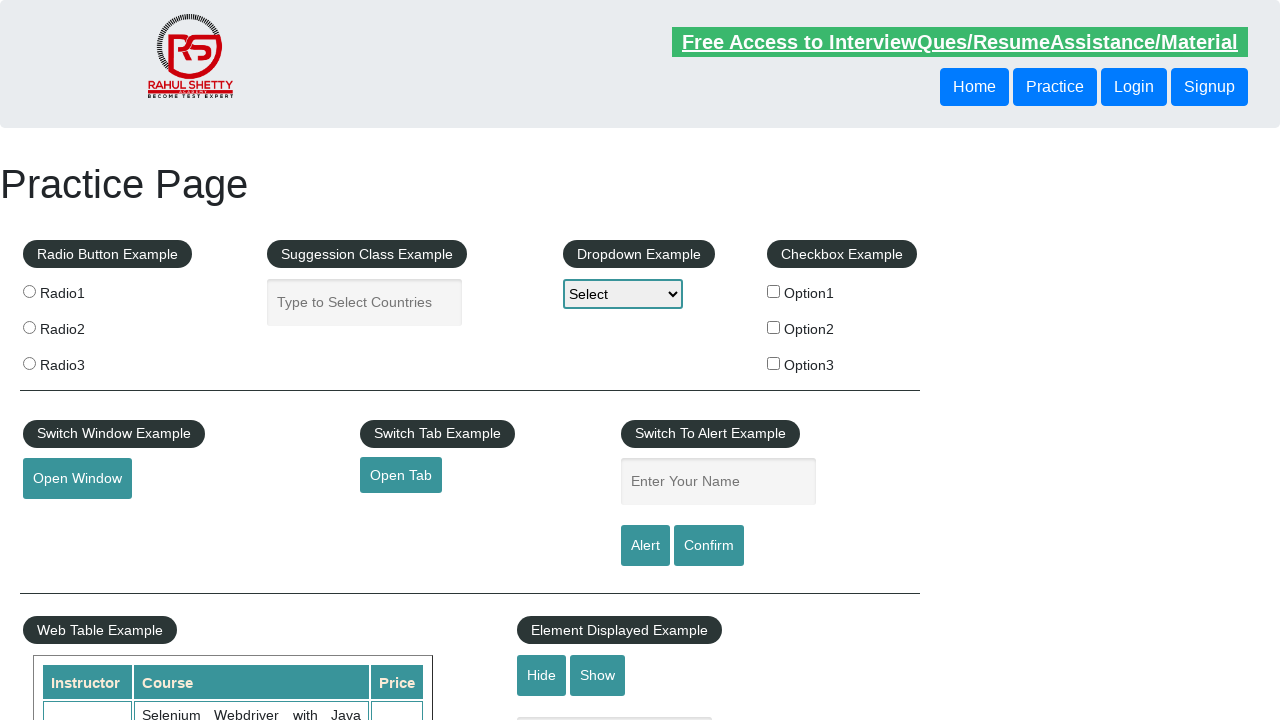

Found 3 radio buttons to test
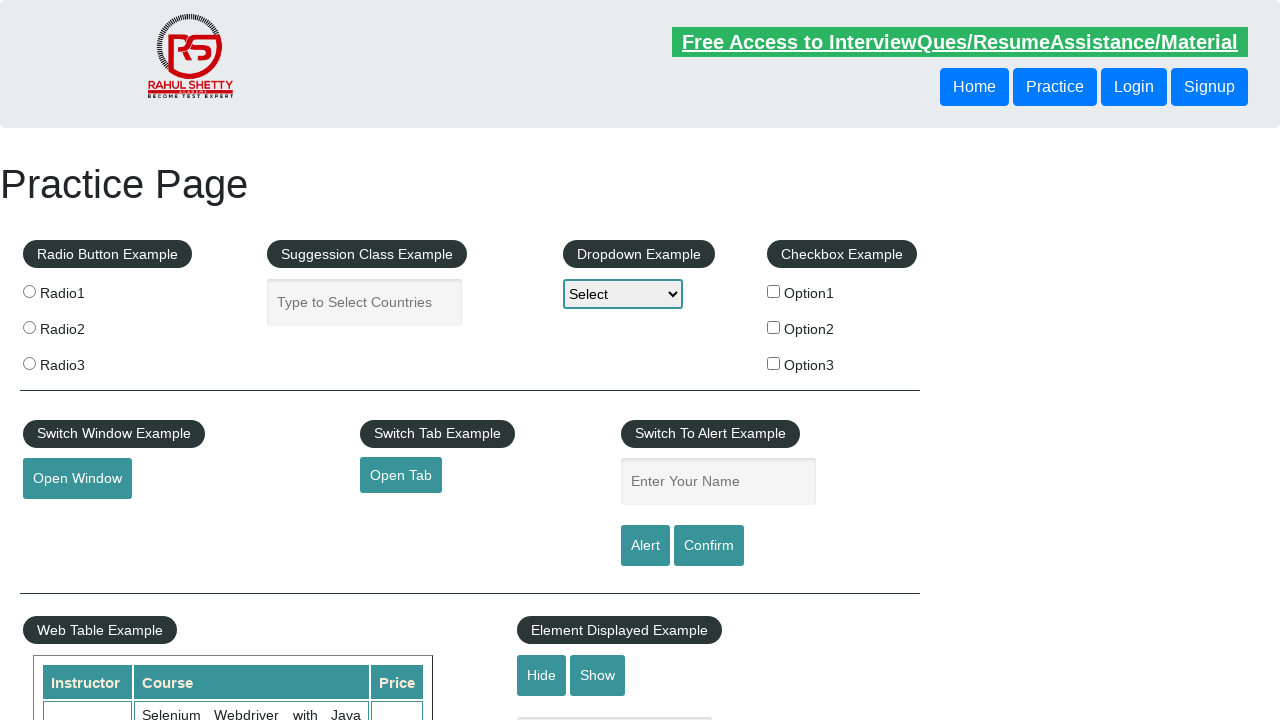

Clicked radio button 1 of 3 at (29, 291) on input[name='radioButton'] >> nth=0
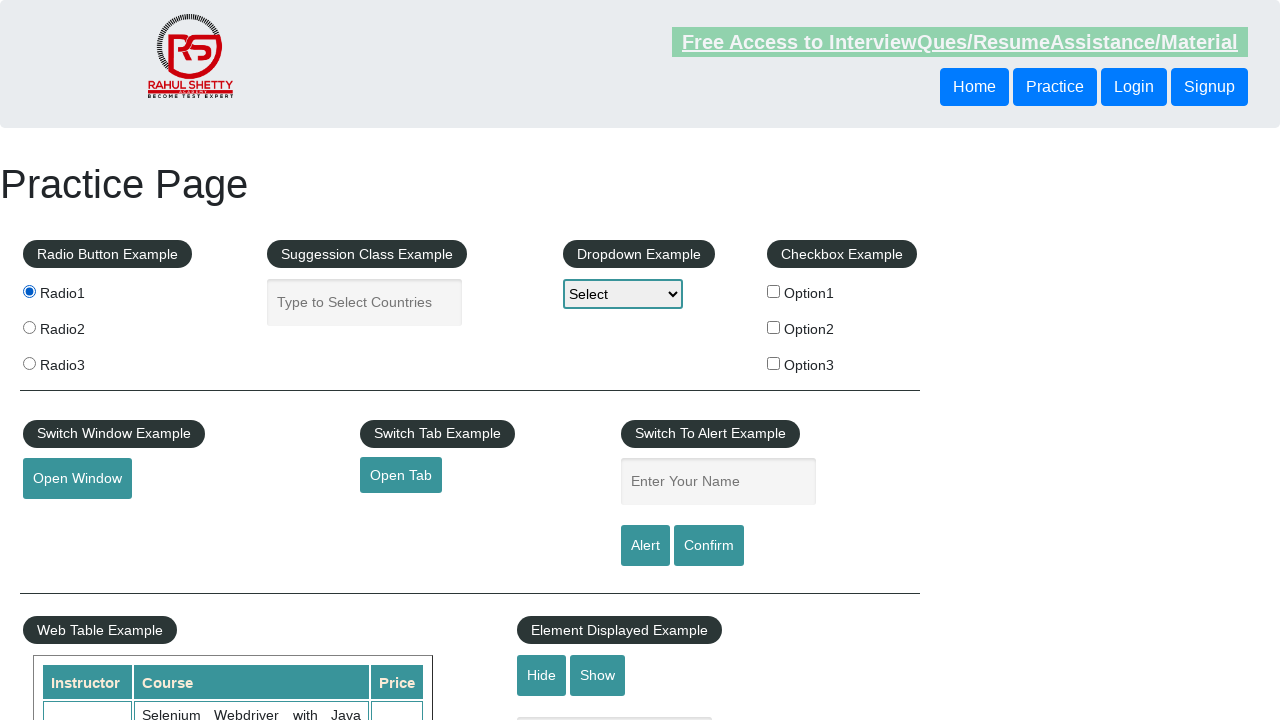

Clicked radio button 2 of 3 at (29, 327) on input[name='radioButton'] >> nth=1
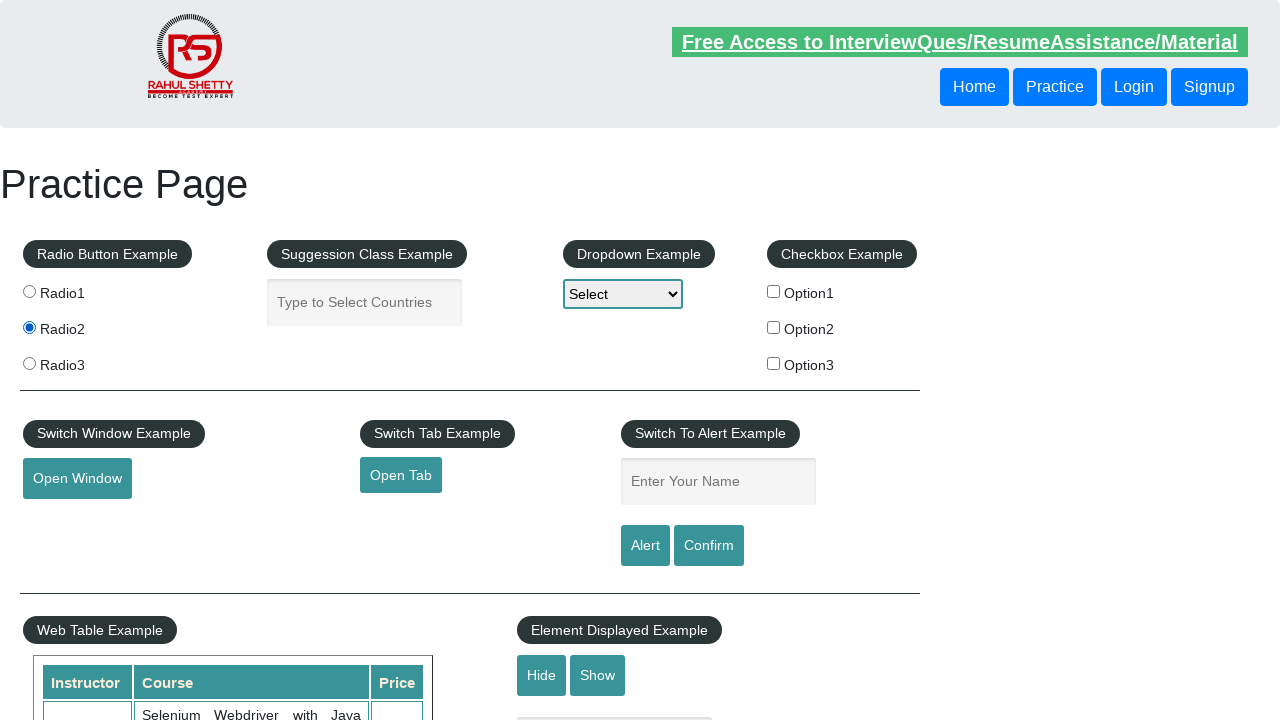

Clicked radio button 3 of 3 at (29, 363) on input[name='radioButton'] >> nth=2
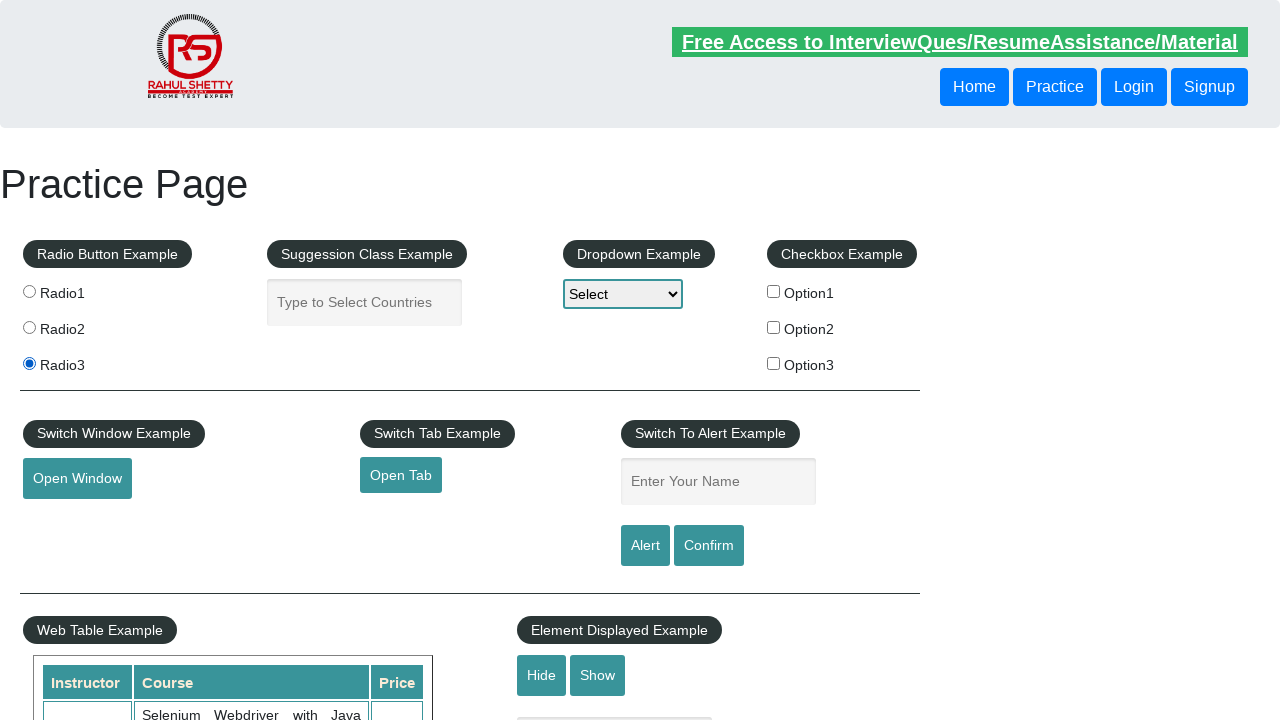

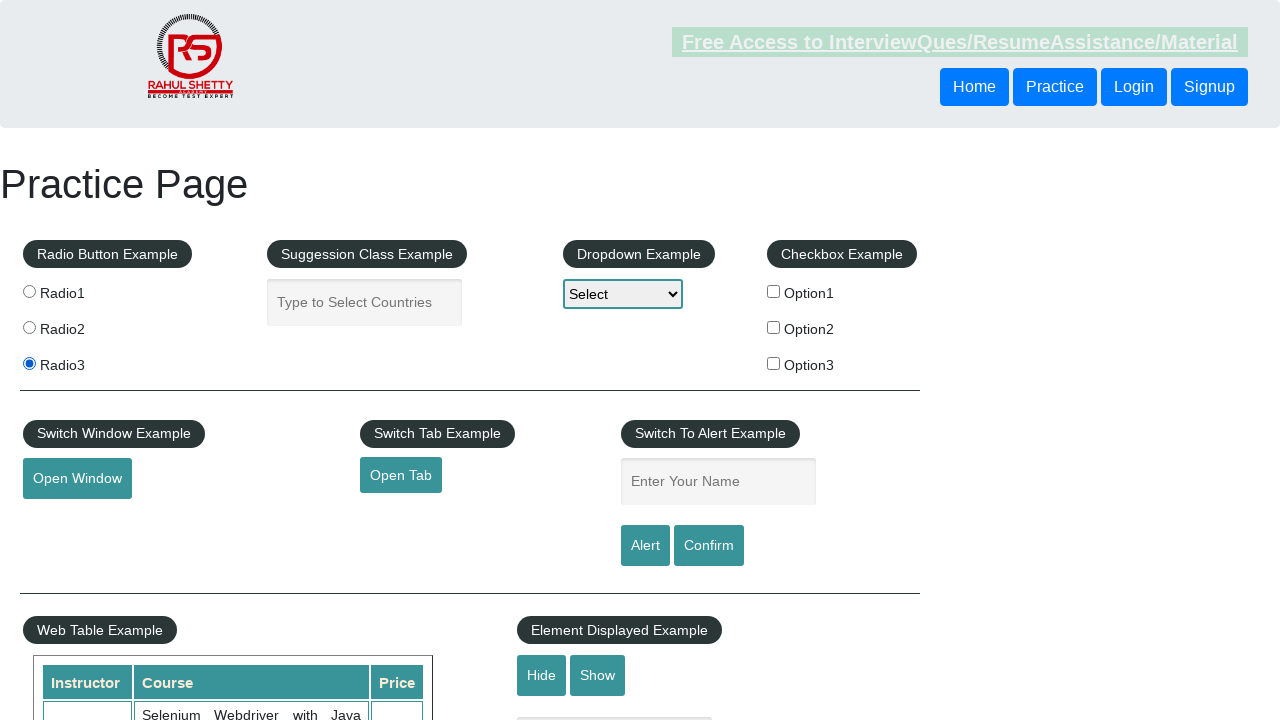